Validates footer elements by scrolling to bottom and checking for footer visibility and common footer links

Starting URL: https://pinoypetplan.com/

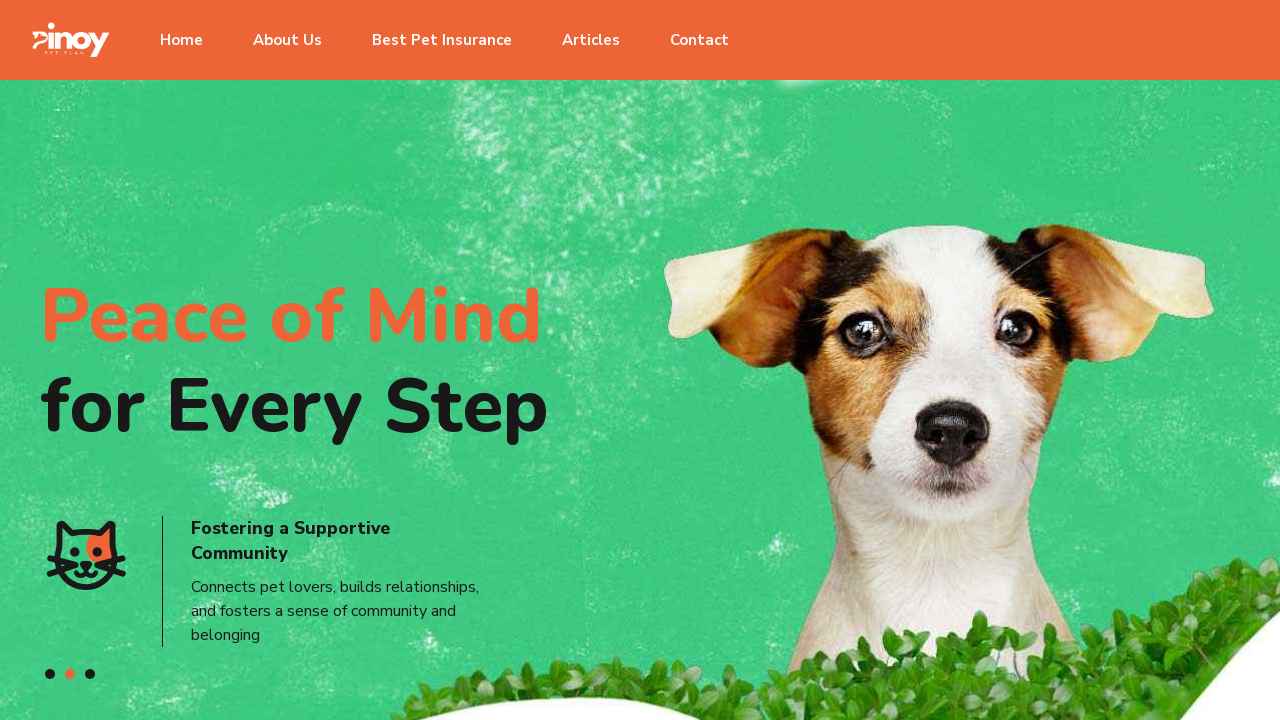

Scrolled to bottom of page
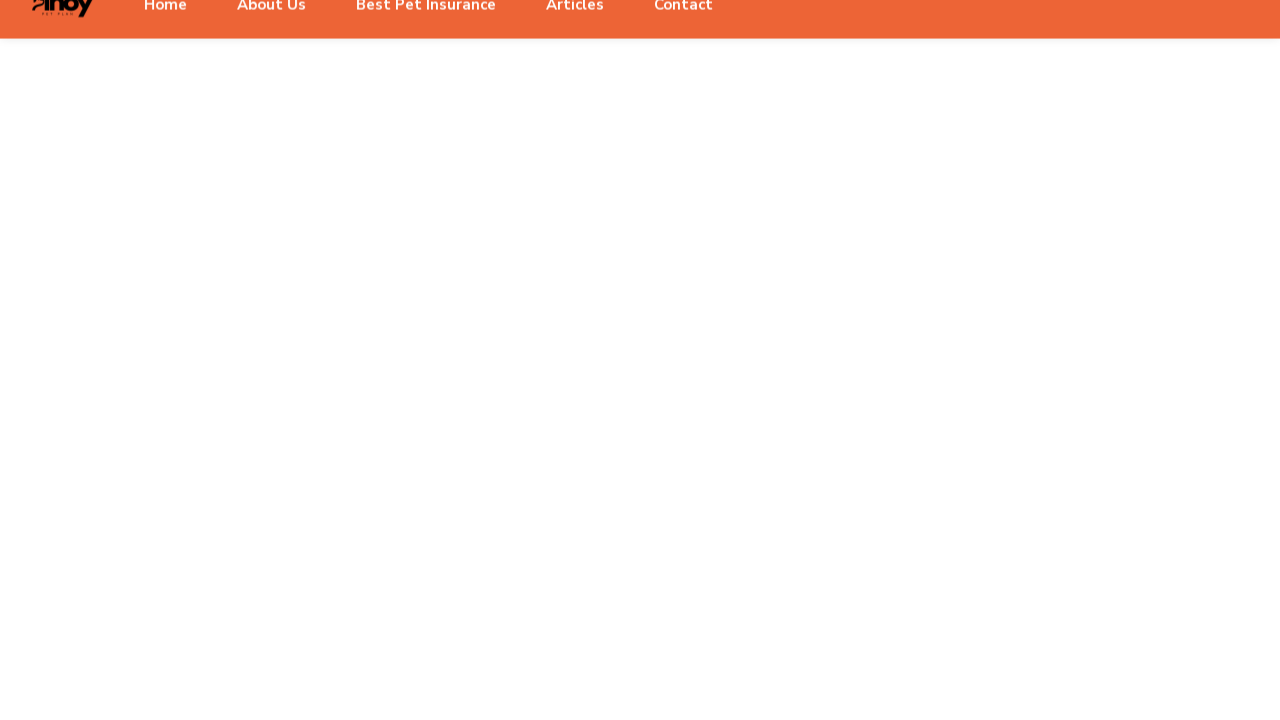

Waited 1 second for footer to load
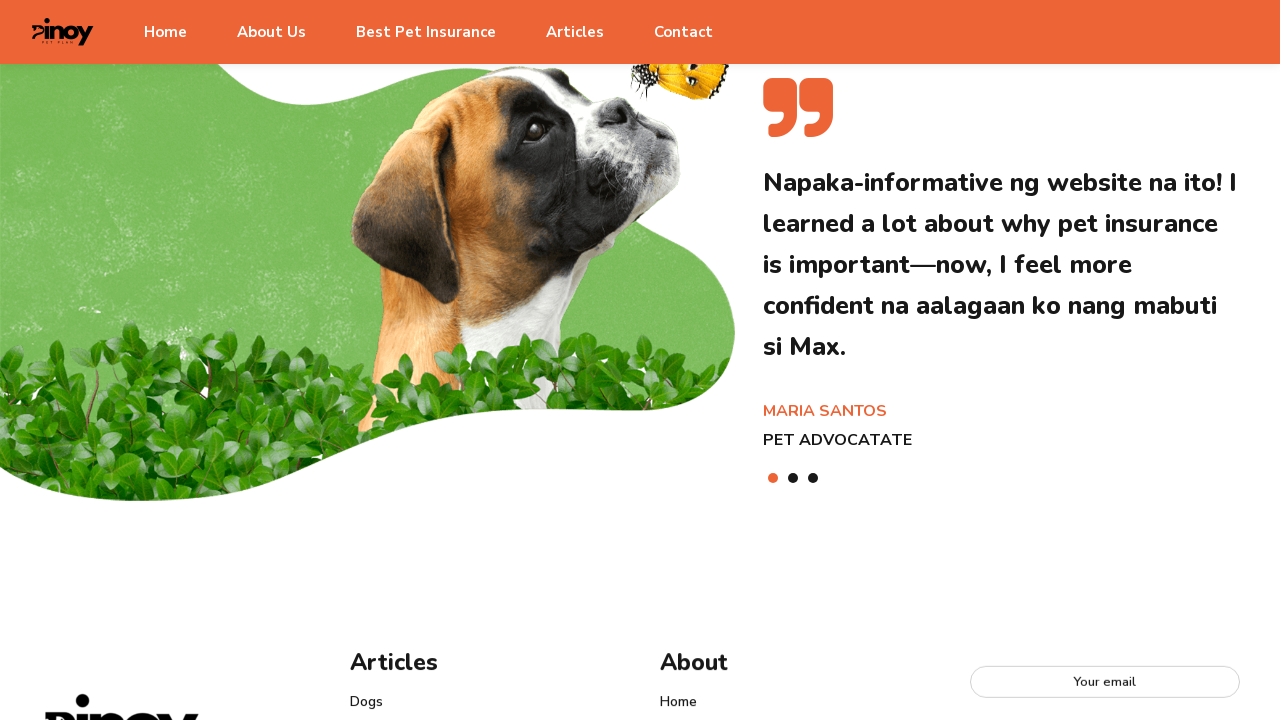

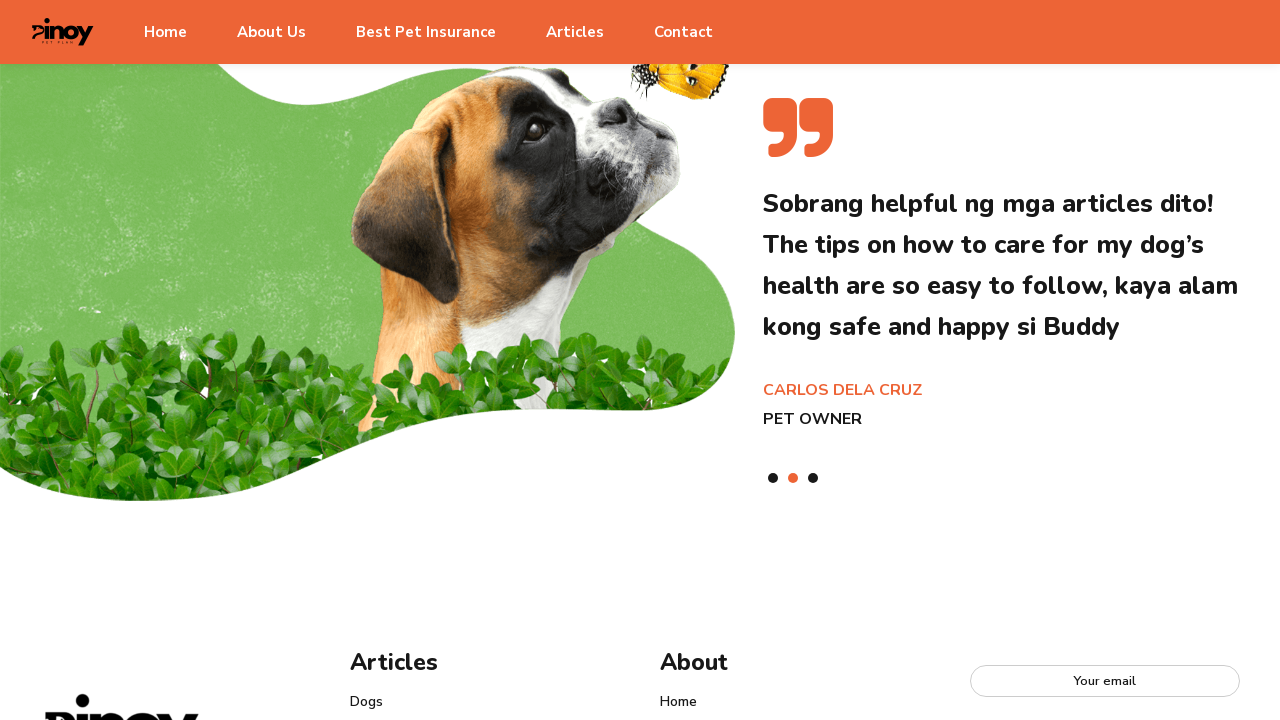